Navigates to OrangeHRM demo site and verifies the "Forgot your password?" link is present on the page

Starting URL: https://opensource-demo.orangehrmlive.com/

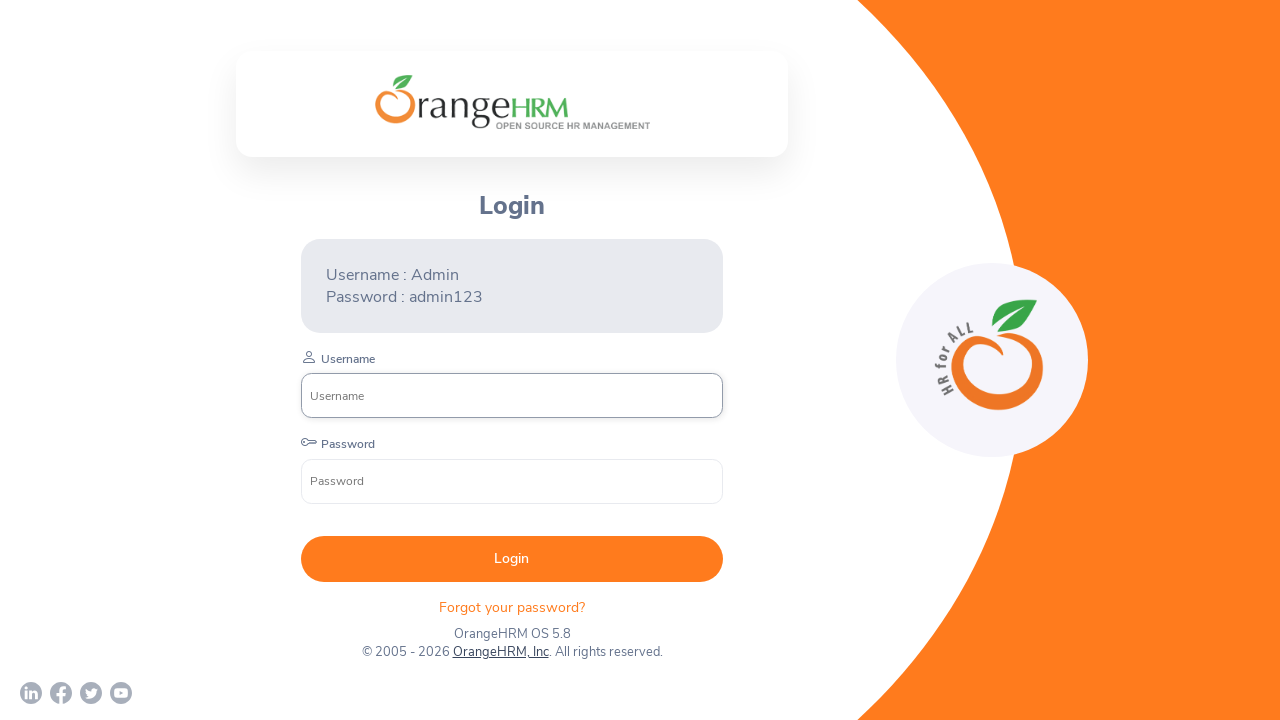

Waited for page to load (domcontentloaded)
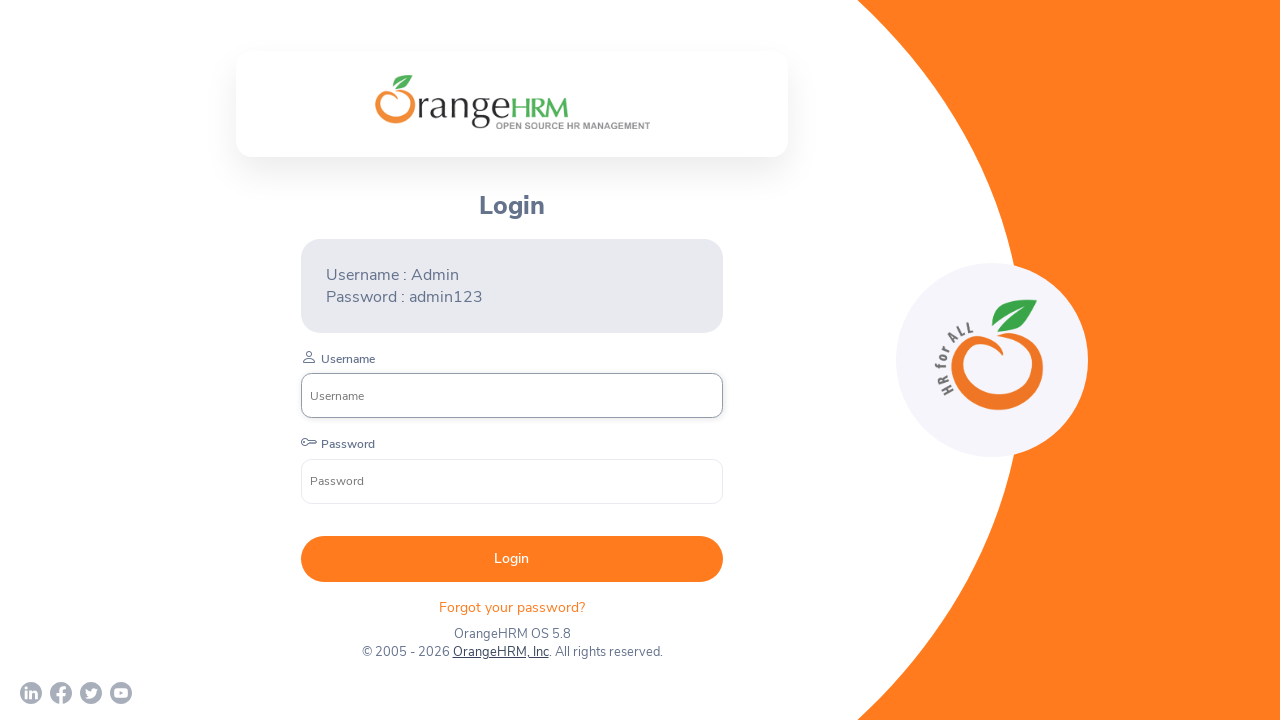

Located 'Forgot your password?' link element
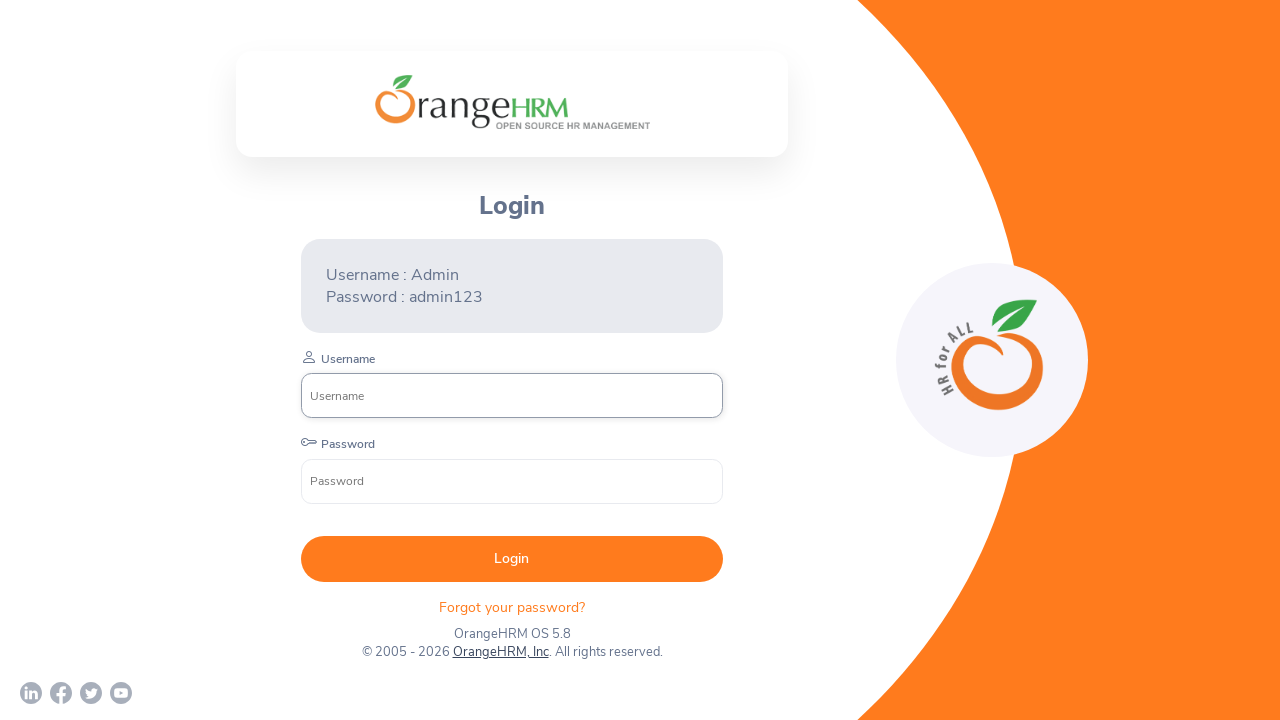

'Forgot your password?' link became visible
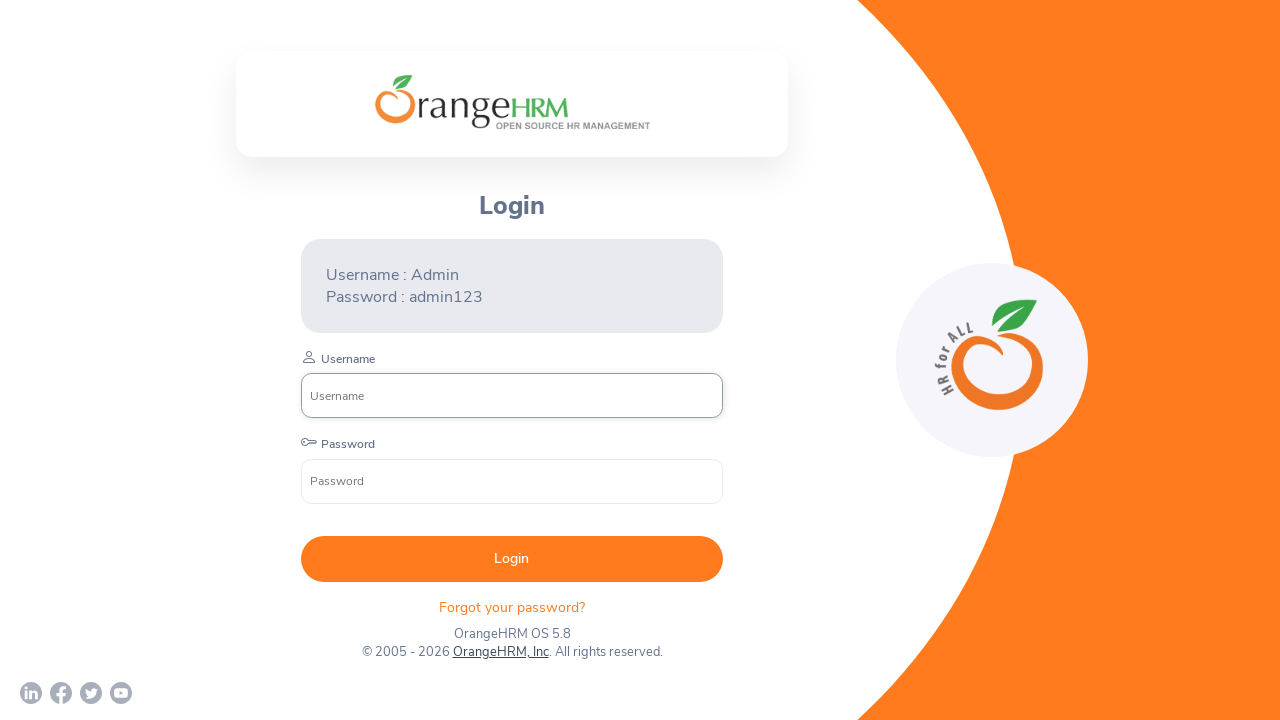

Retrieved text content from link: 'Forgot your password? '
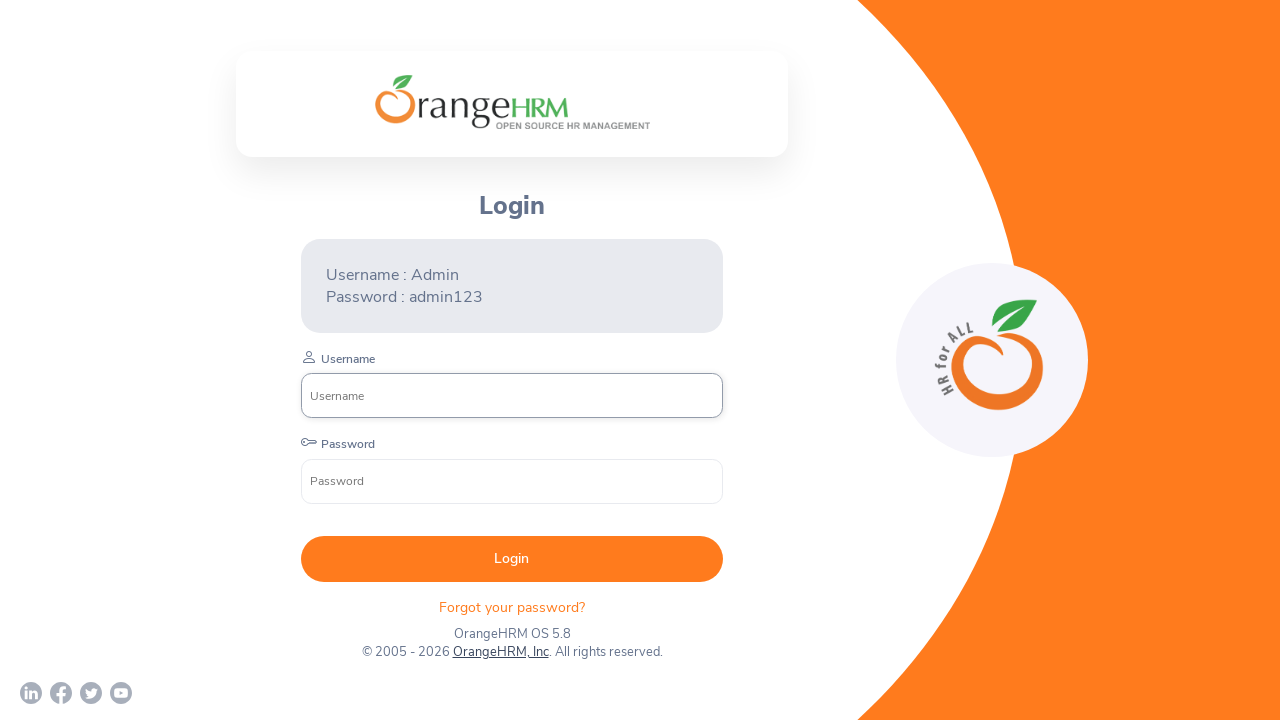

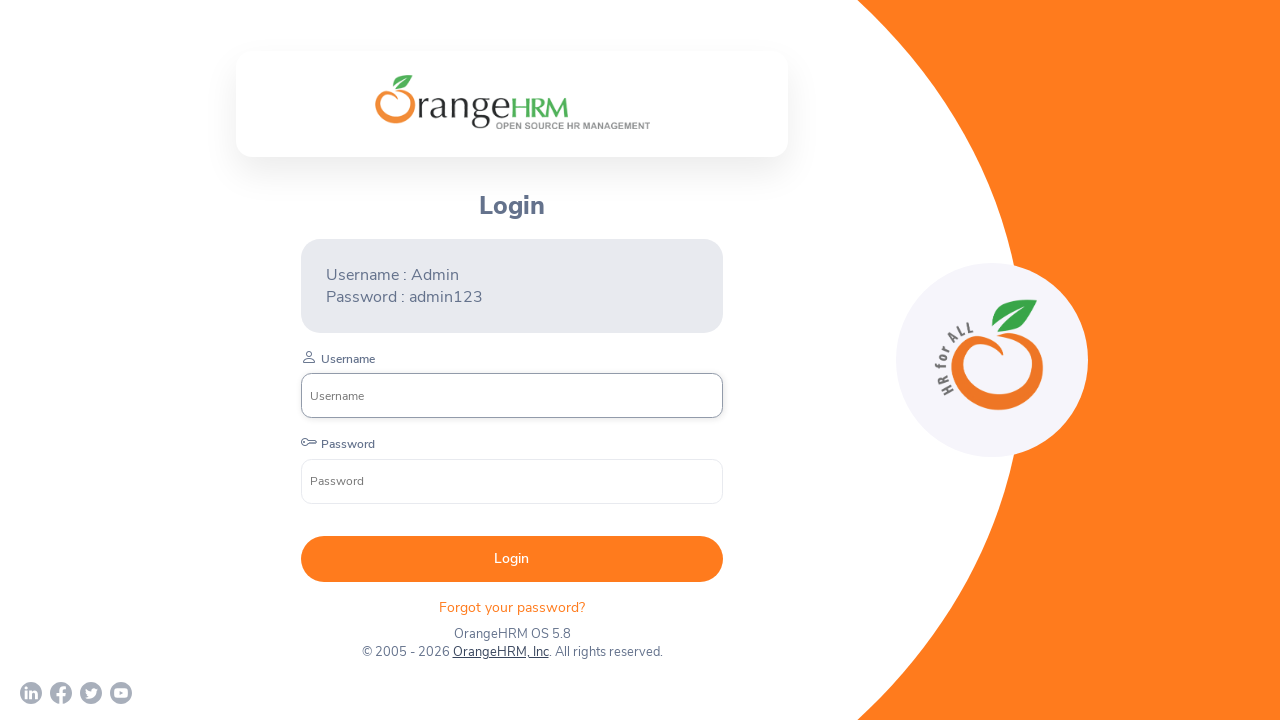